Tests clearing the completed state of all items by unchecking the toggle-all checkbox

Starting URL: https://demo.playwright.dev/todomvc

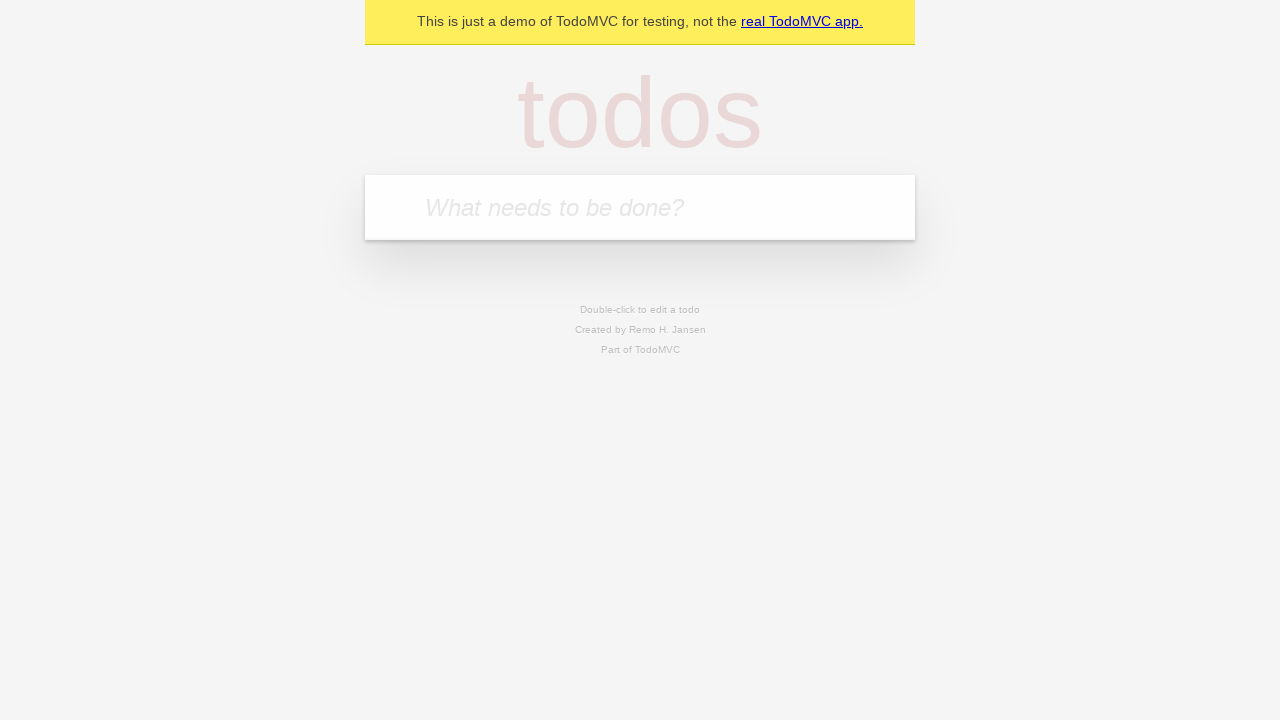

Filled first todo item 'buy some cheese' on internal:attr=[placeholder="What needs to be done?"i]
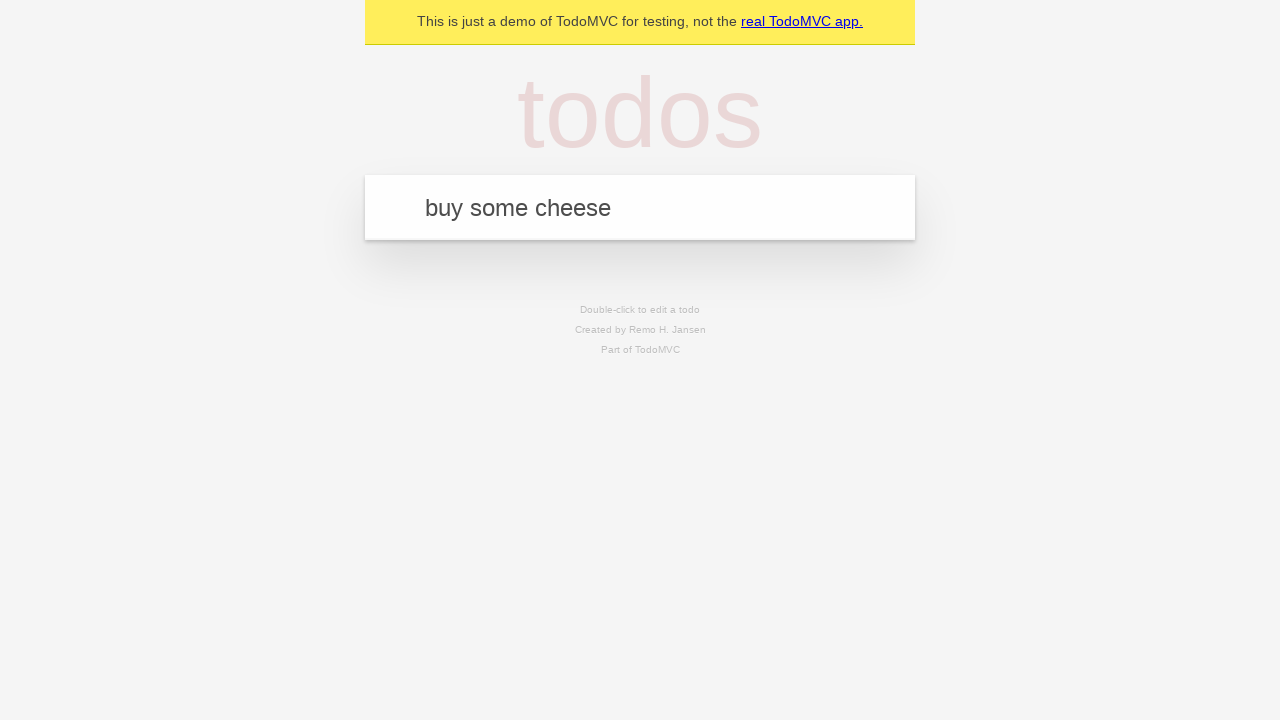

Pressed Enter to add first todo on internal:attr=[placeholder="What needs to be done?"i]
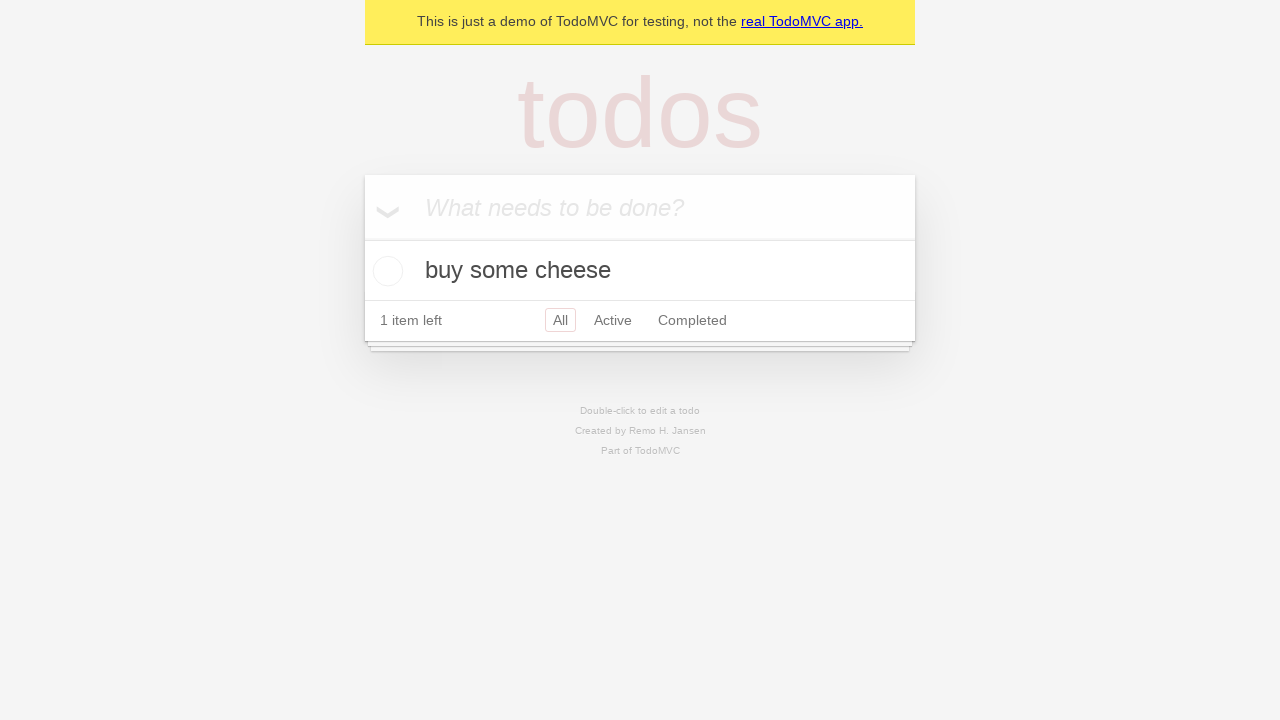

Filled second todo item 'feed the cat' on internal:attr=[placeholder="What needs to be done?"i]
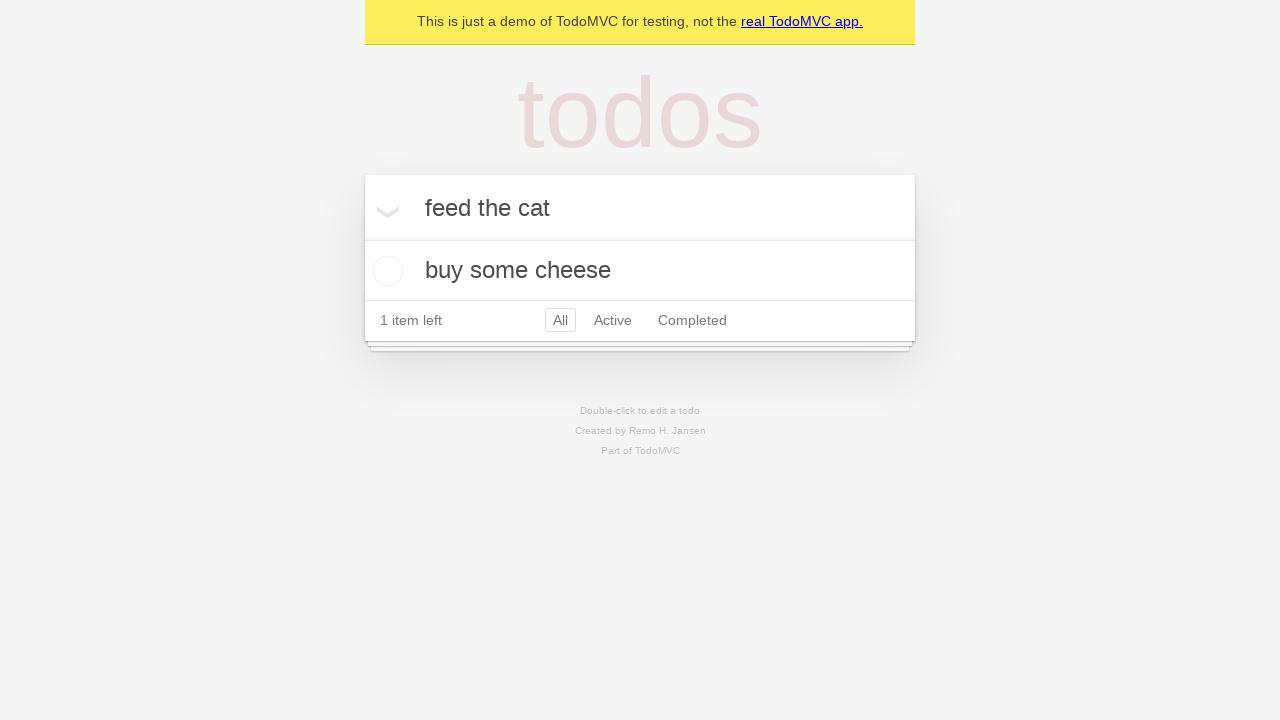

Pressed Enter to add second todo on internal:attr=[placeholder="What needs to be done?"i]
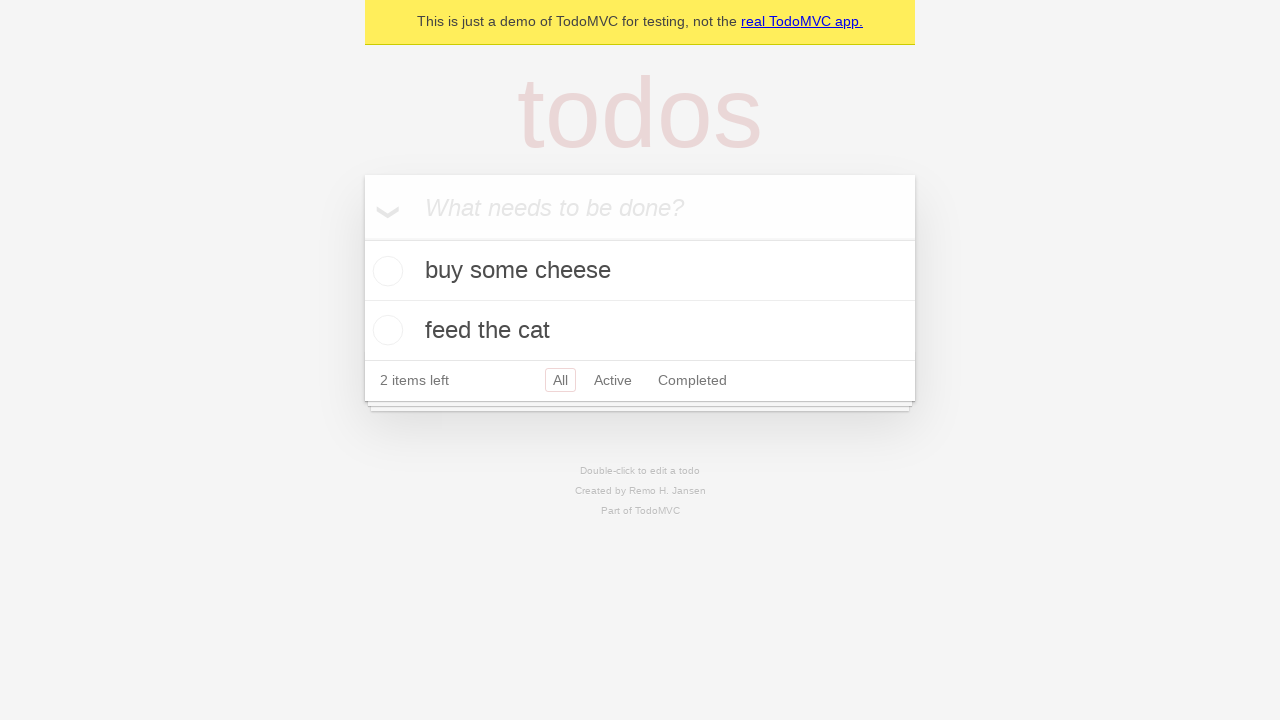

Filled third todo item 'book a doctors appointment' on internal:attr=[placeholder="What needs to be done?"i]
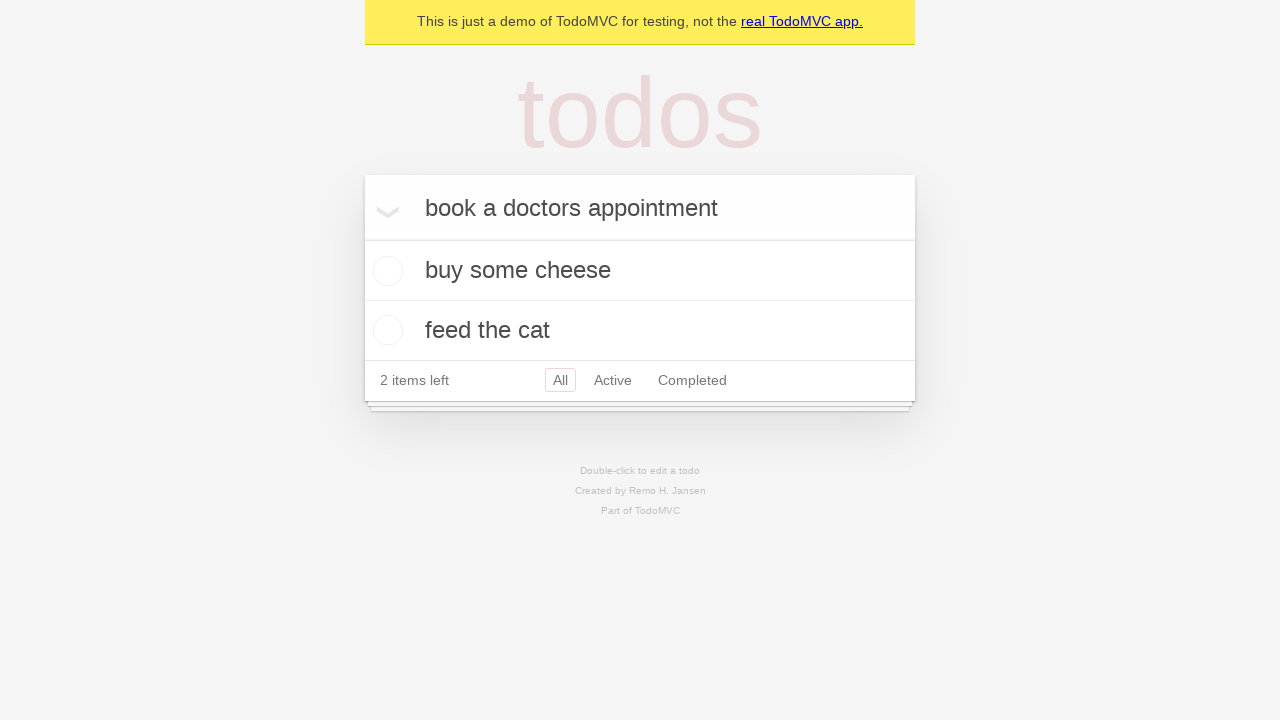

Pressed Enter to add third todo on internal:attr=[placeholder="What needs to be done?"i]
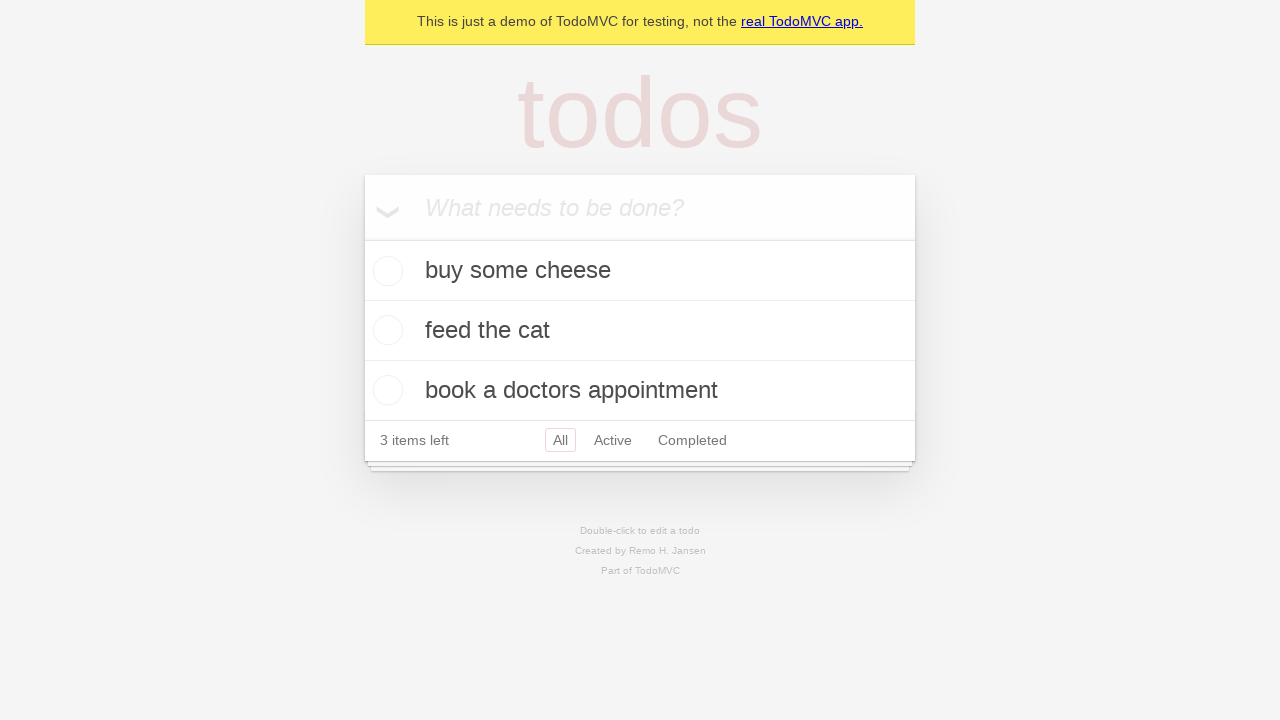

Verified all todo items have been added to the list
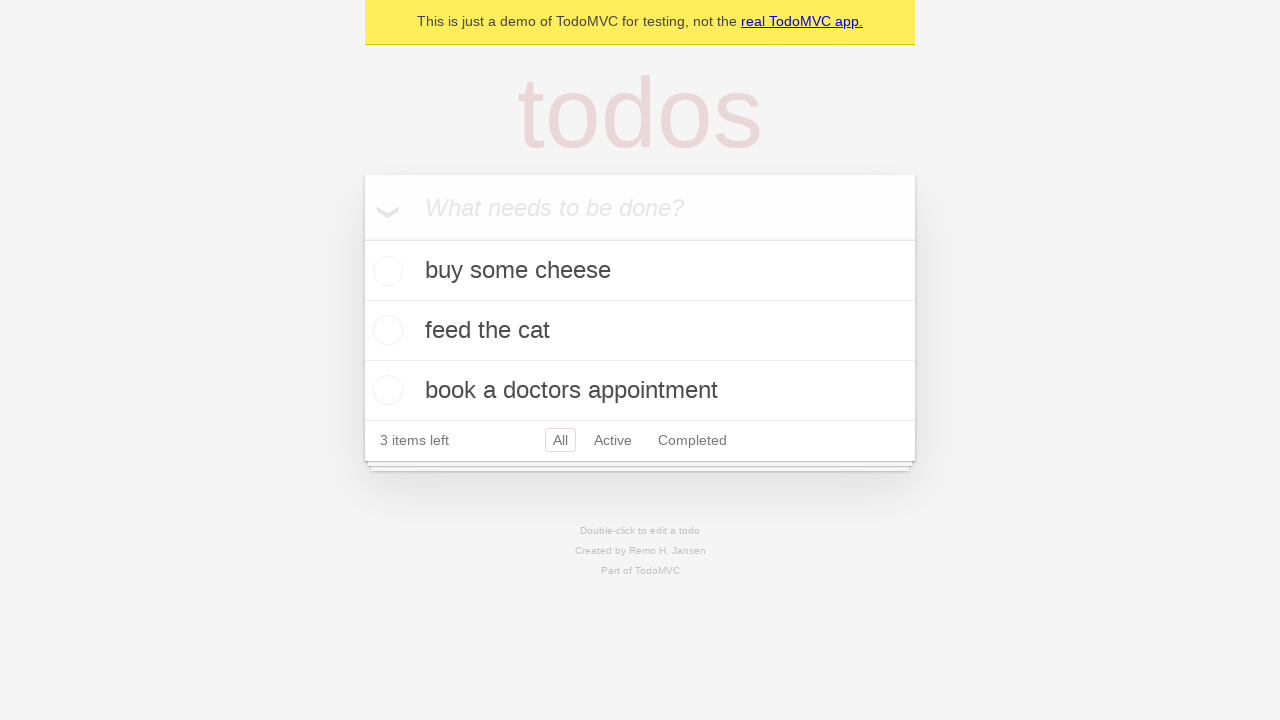

Located the 'Mark all as complete' toggle checkbox
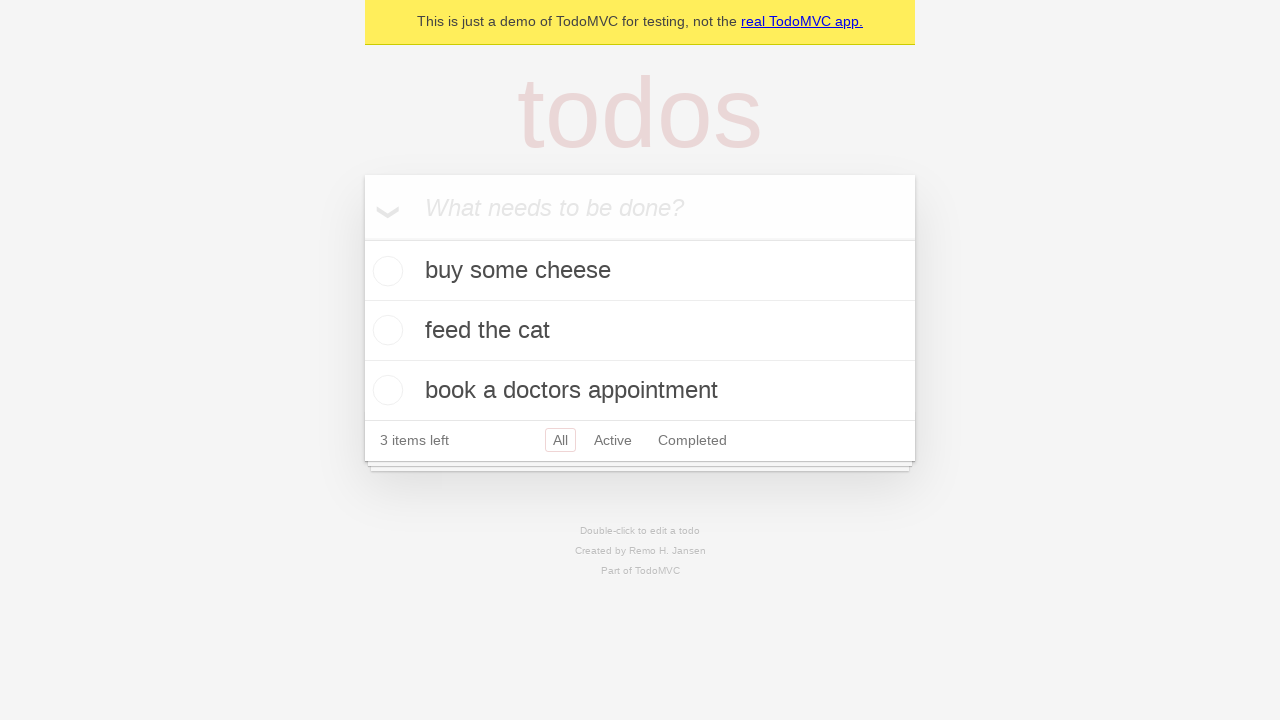

Checked the toggle-all checkbox to mark all items as complete at (362, 238) on internal:label="Mark all as complete"i
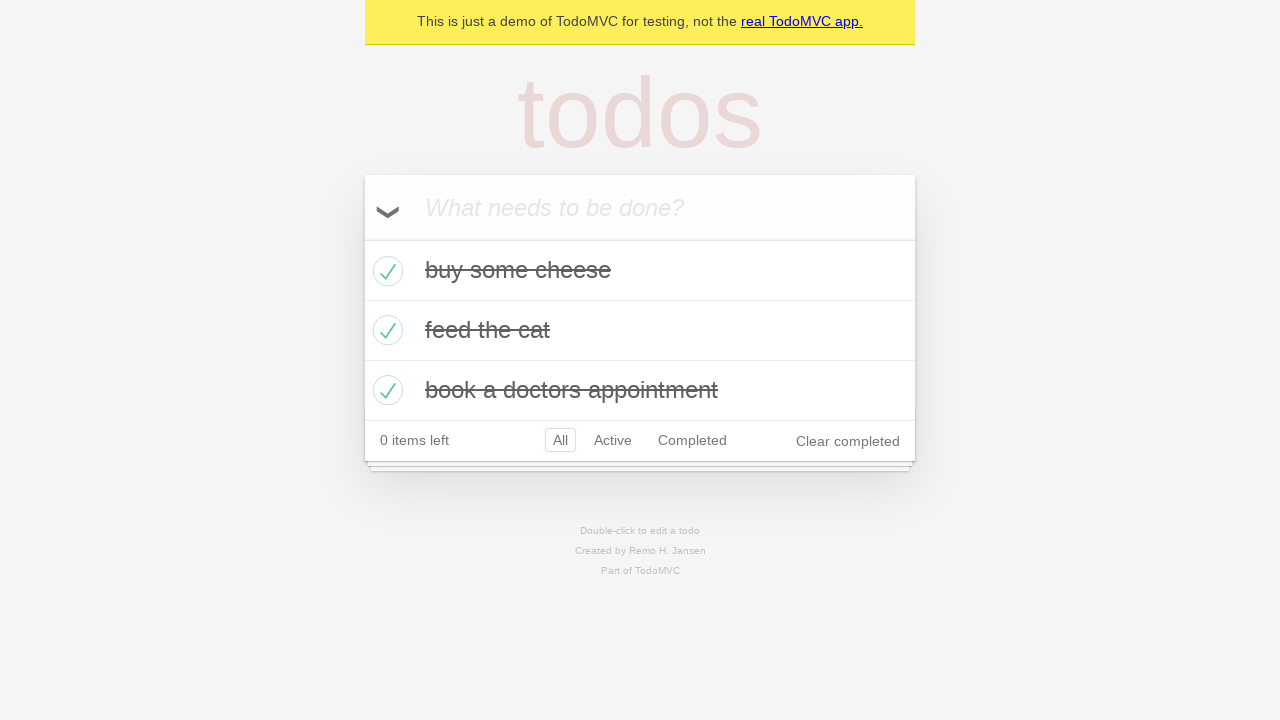

Unchecked the toggle-all checkbox to clear the completed state of all items at (362, 238) on internal:label="Mark all as complete"i
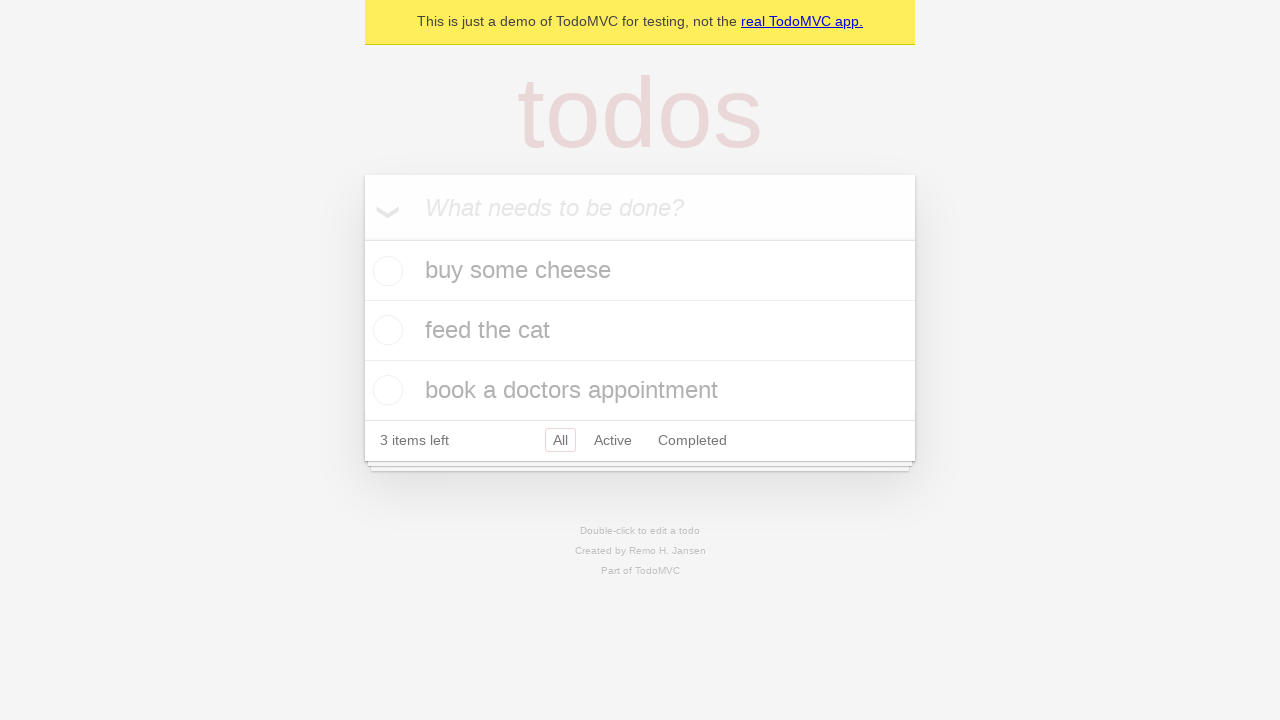

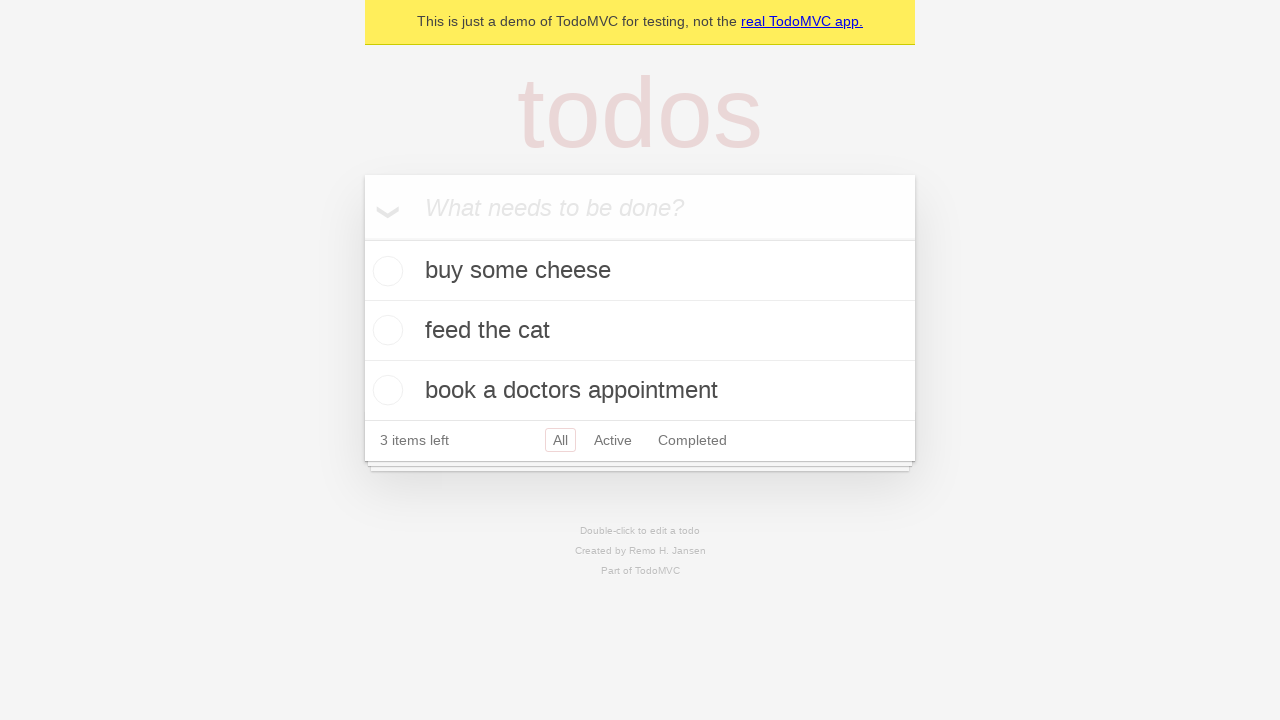